Navigates to Walla news website, captures the page title, refreshes the page, and verifies the title remains consistent after refresh

Starting URL: http://www.walla.co.il

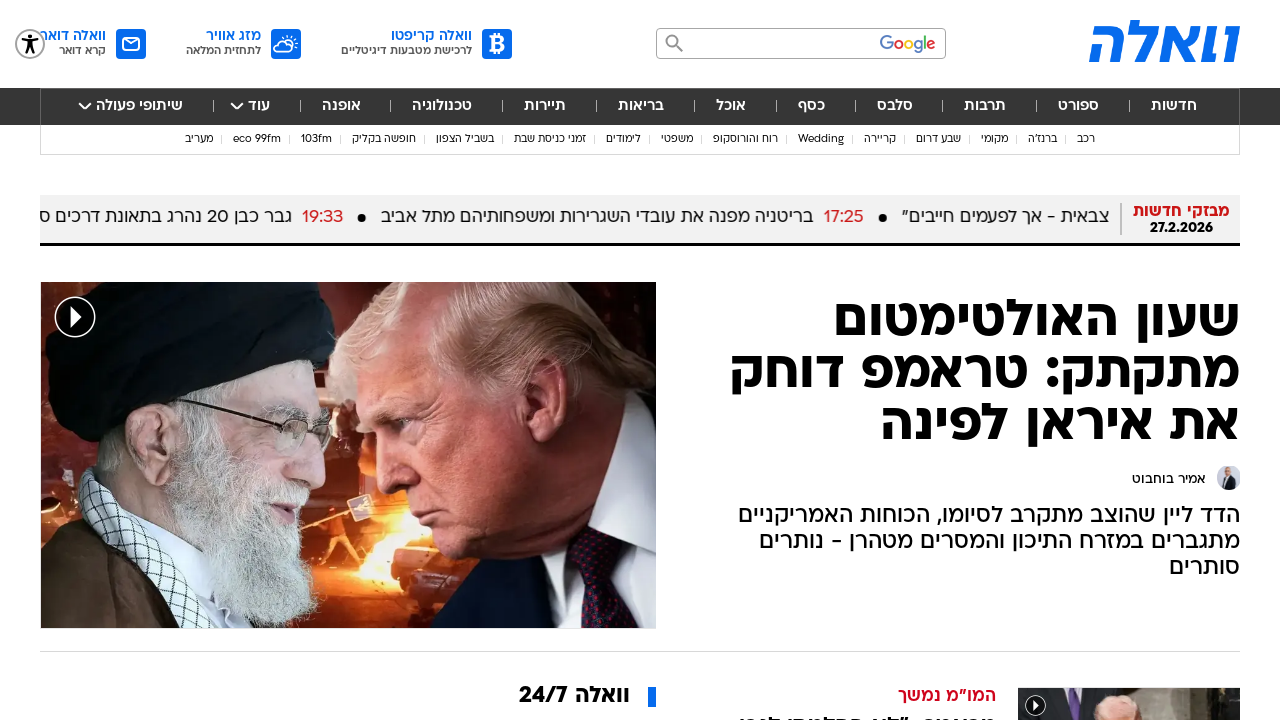

Captured initial page title from Walla news website
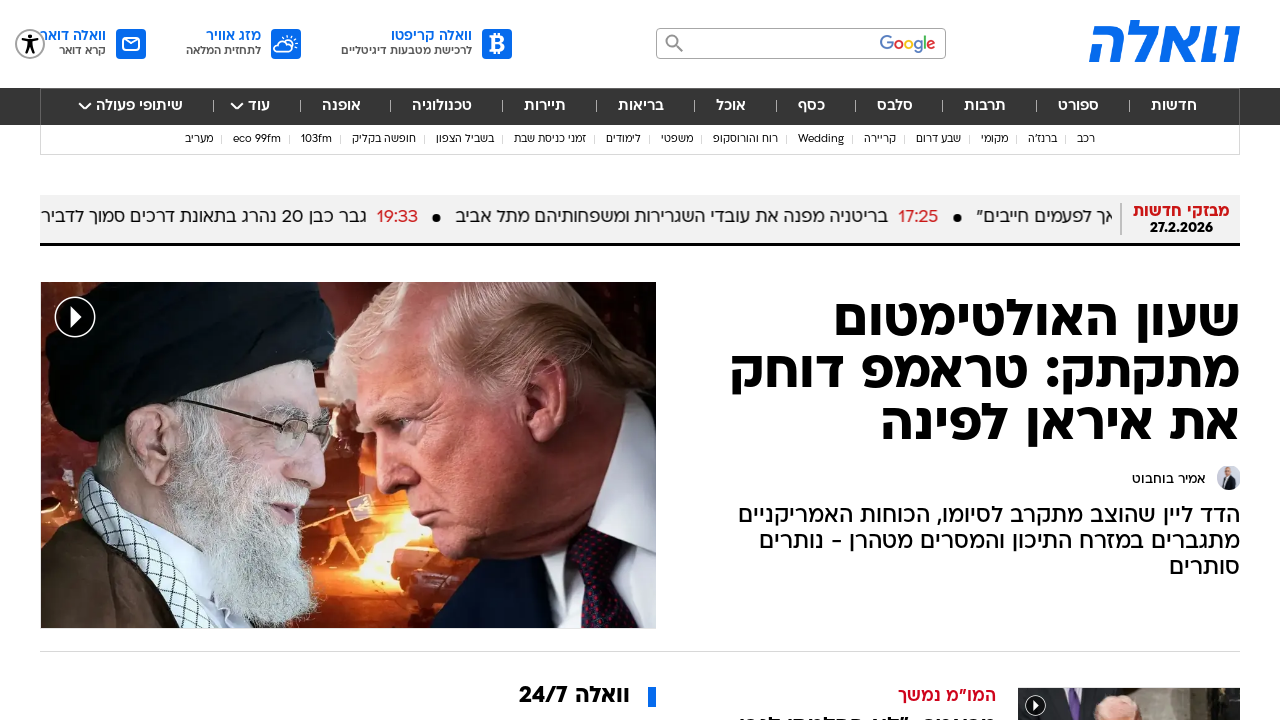

Refreshed the page
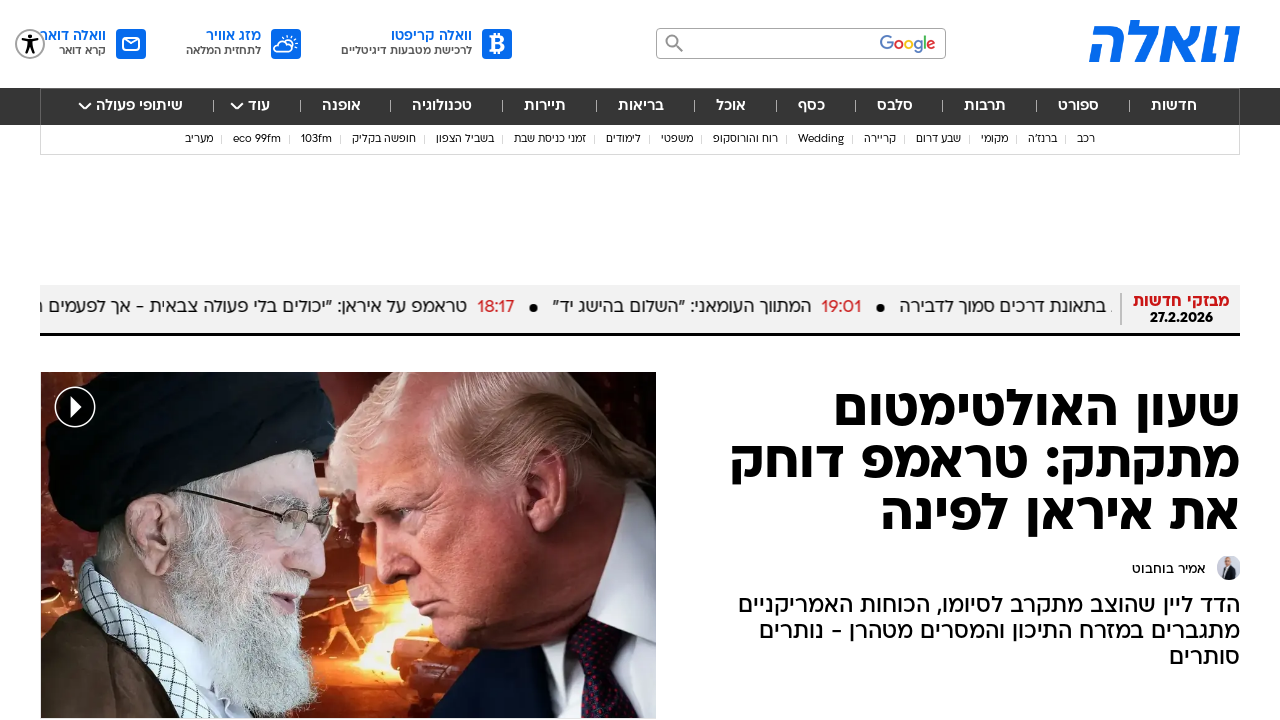

Verified that page title remains consistent after refresh
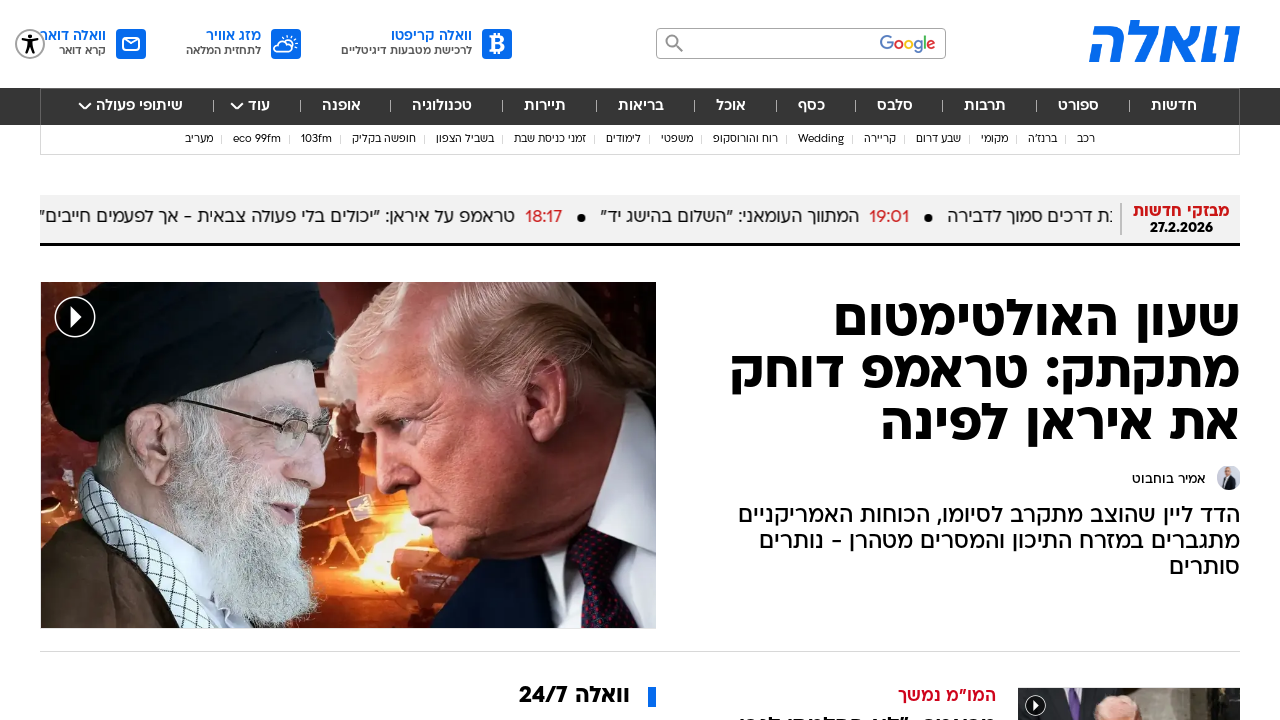

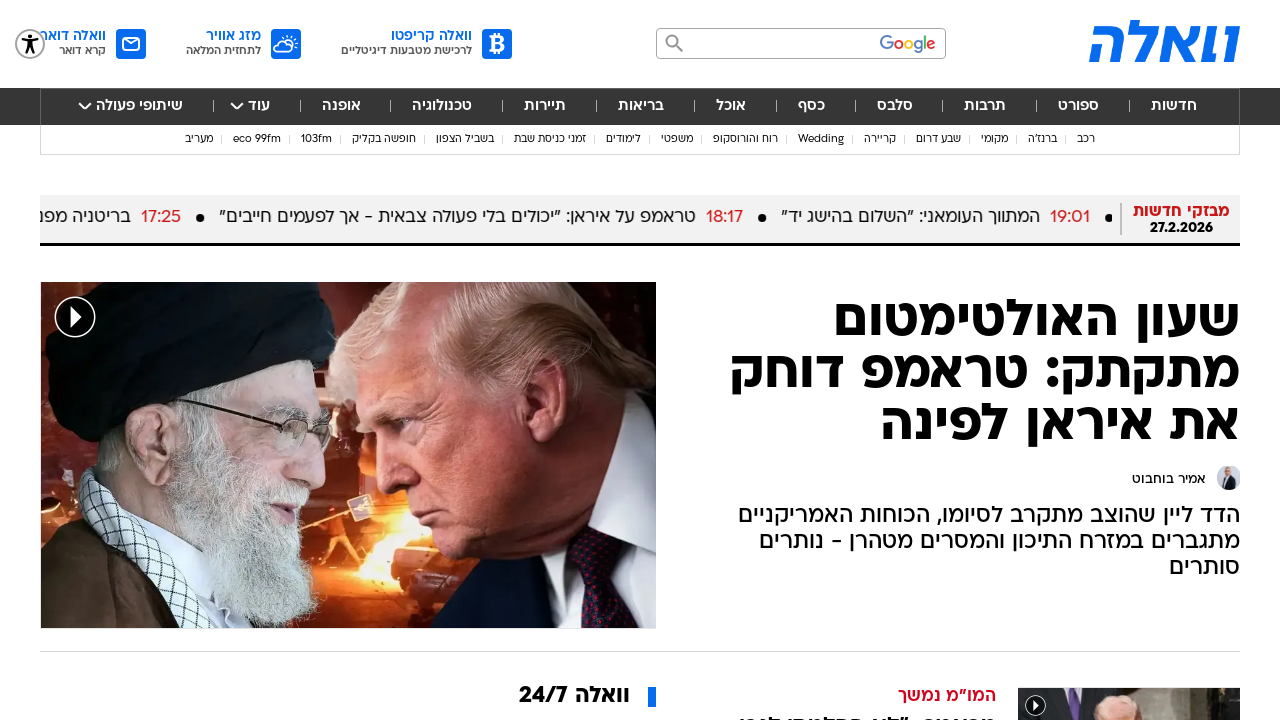